Tests JavaScript alert handling by clicking a button that triggers a timed alert, waiting for the alert to appear, and accepting it.

Starting URL: https://demoqa.com/alerts

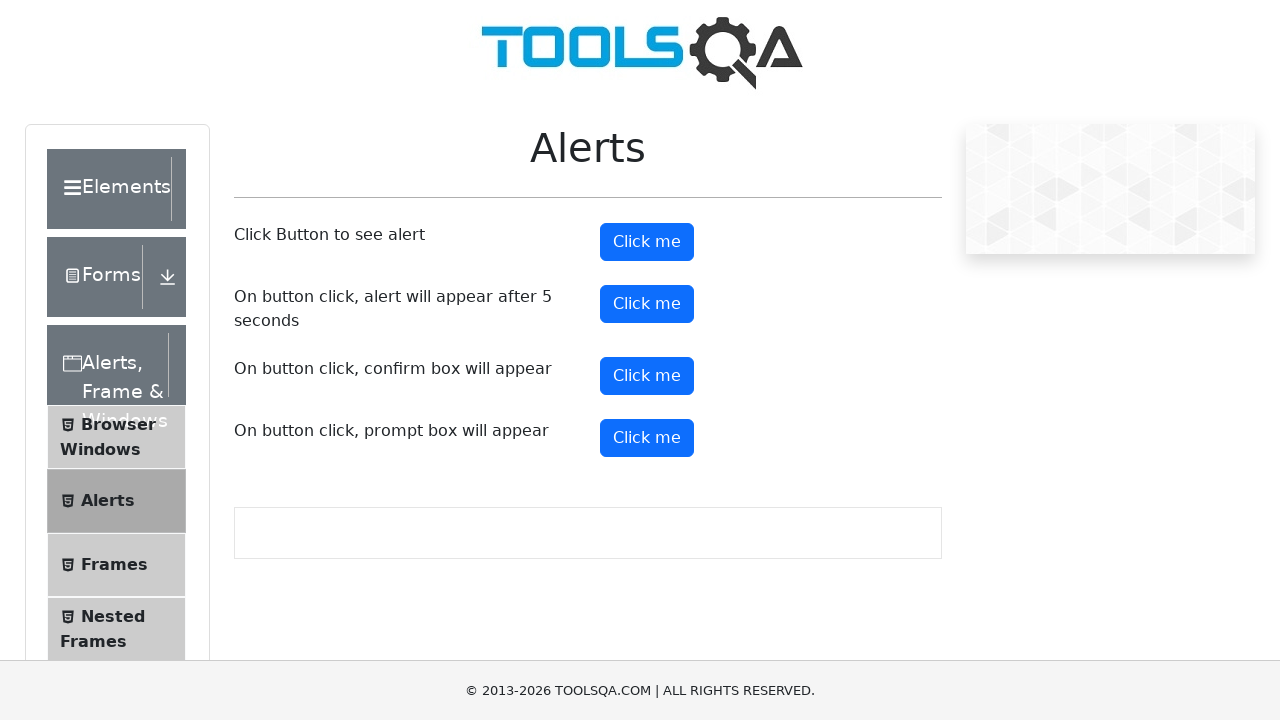

Clicked the timer alert button at (647, 304) on #timerAlertButton
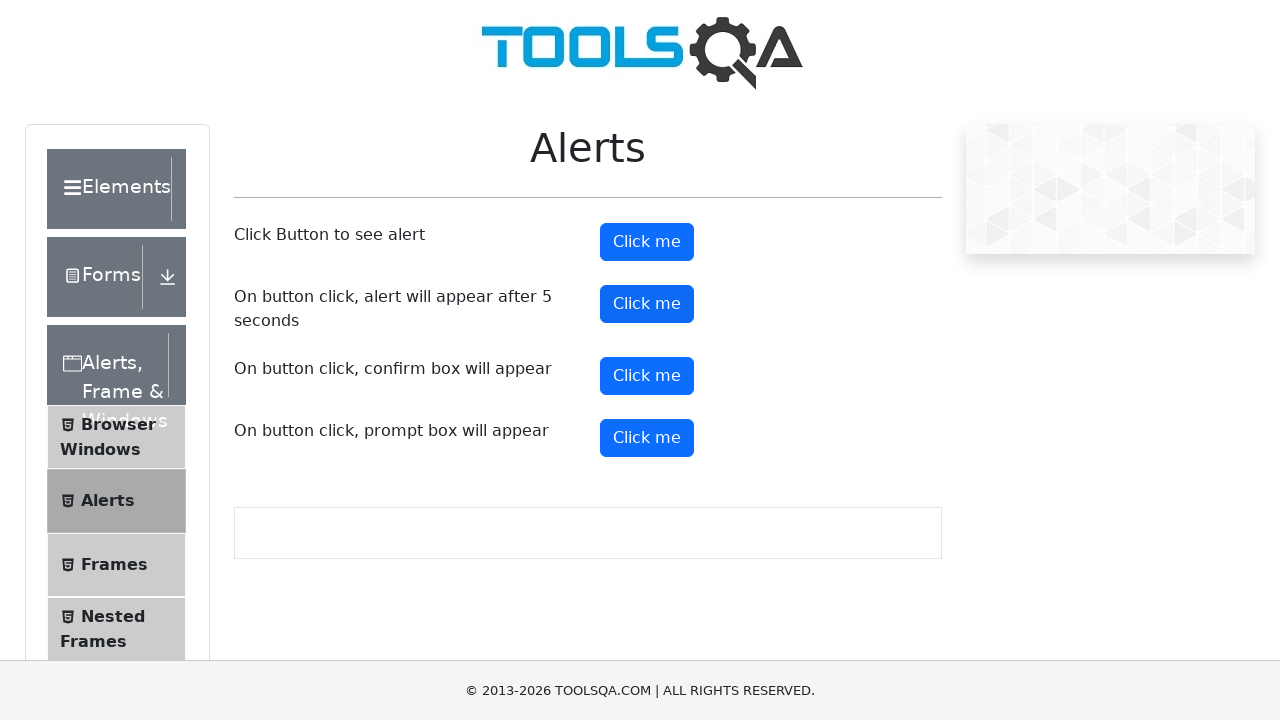

Set up dialog handler to automatically accept alerts
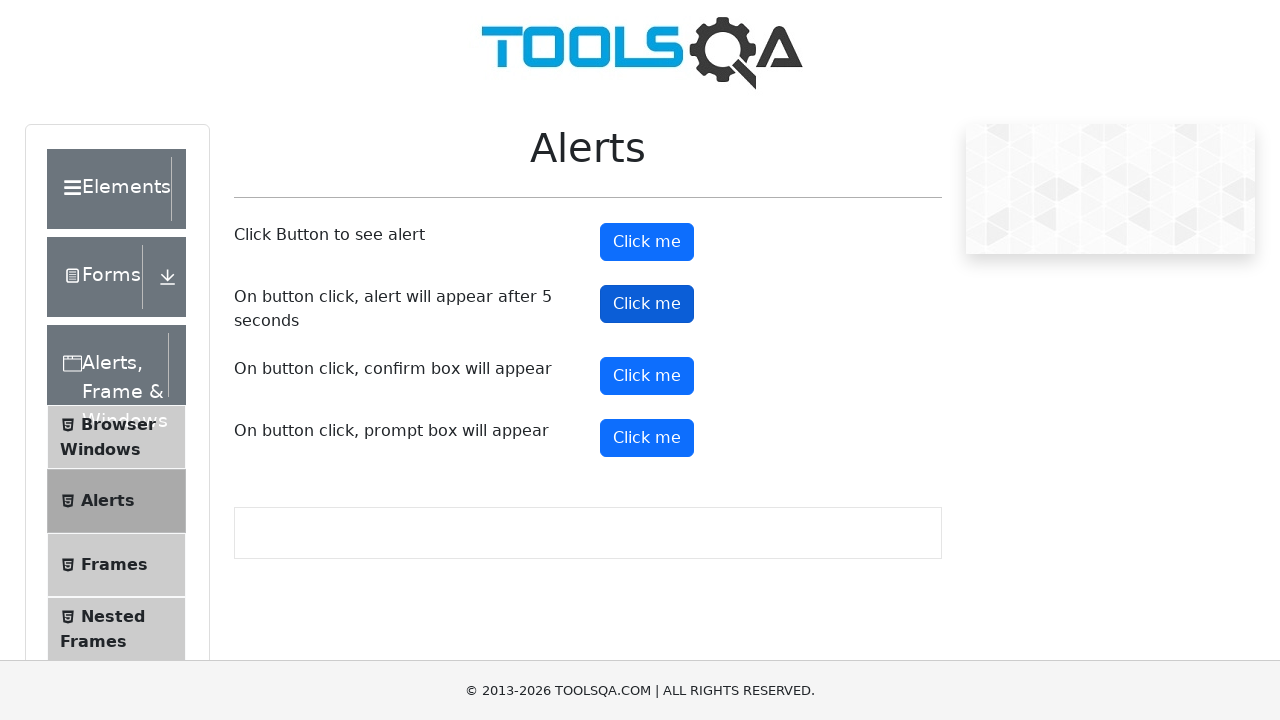

Waited 6 seconds for the timed alert to appear and be accepted
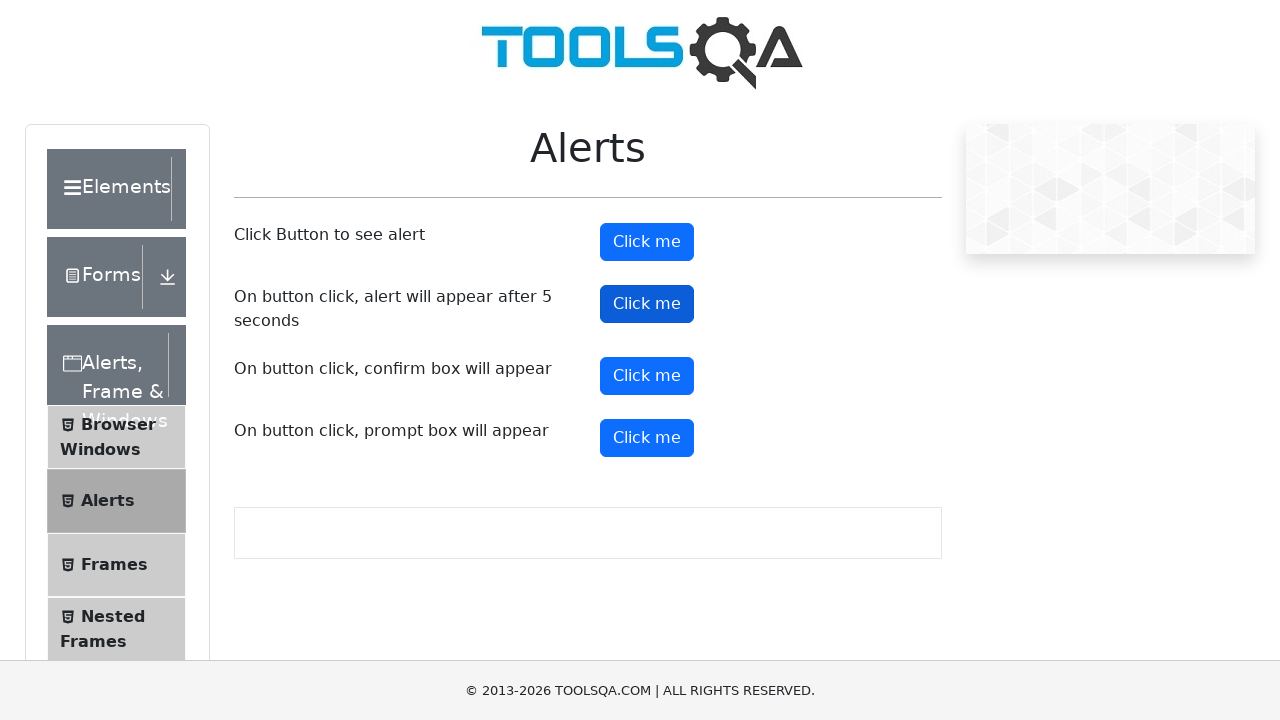

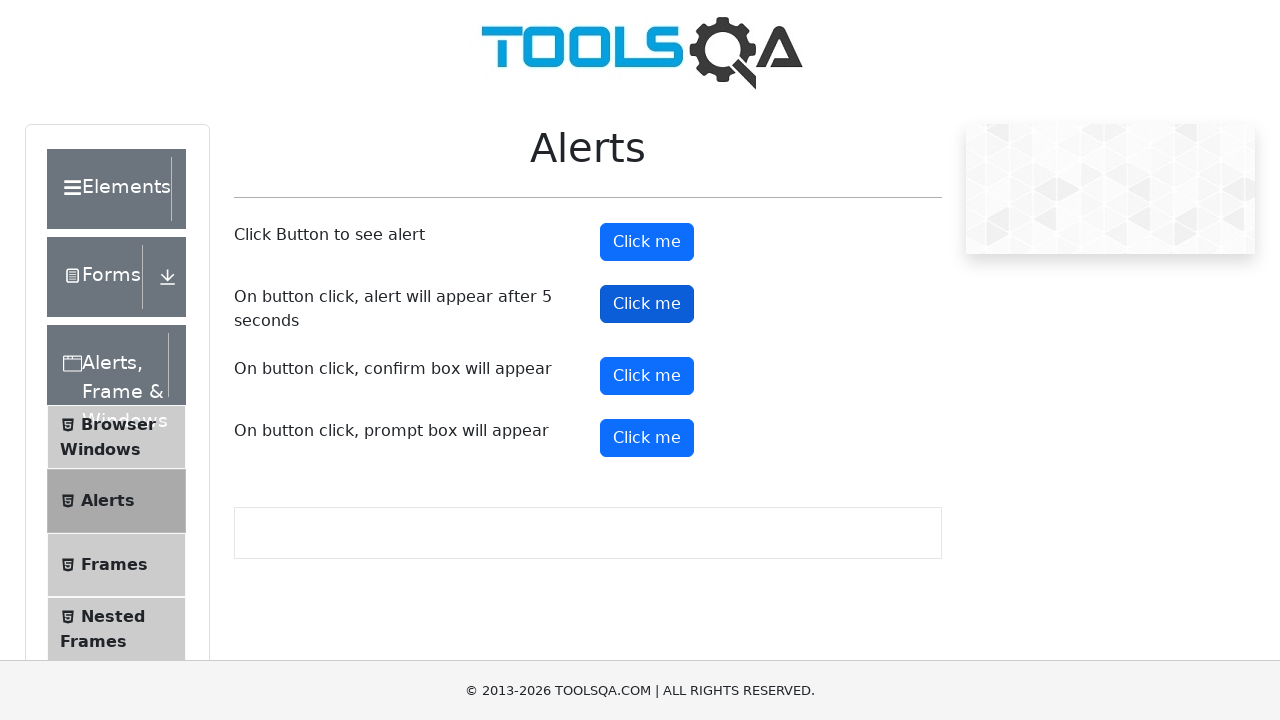